Tests dynamic controls functionality by clicking a toggle button to hide a checkbox element, waiting for it to disappear, then clicking again to make it reappear.

Starting URL: https://v1.training-support.net/selenium/dynamic-controls

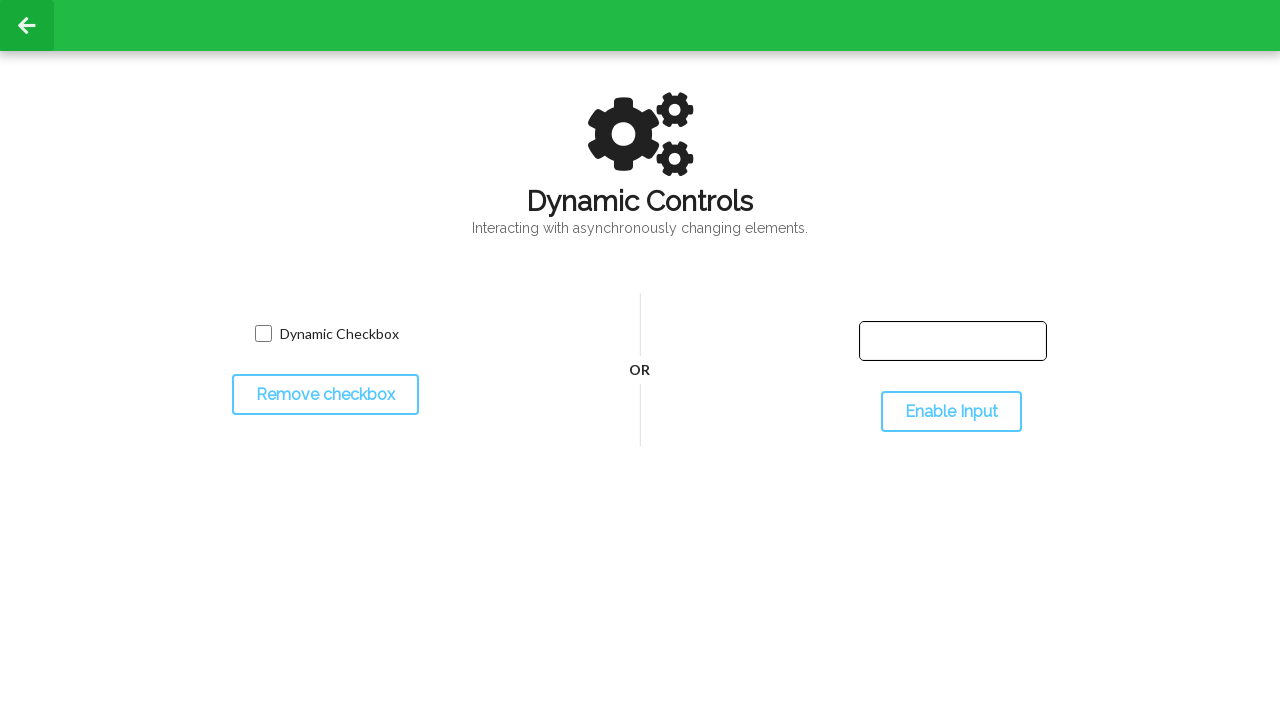

Navigated to dynamic controls test page
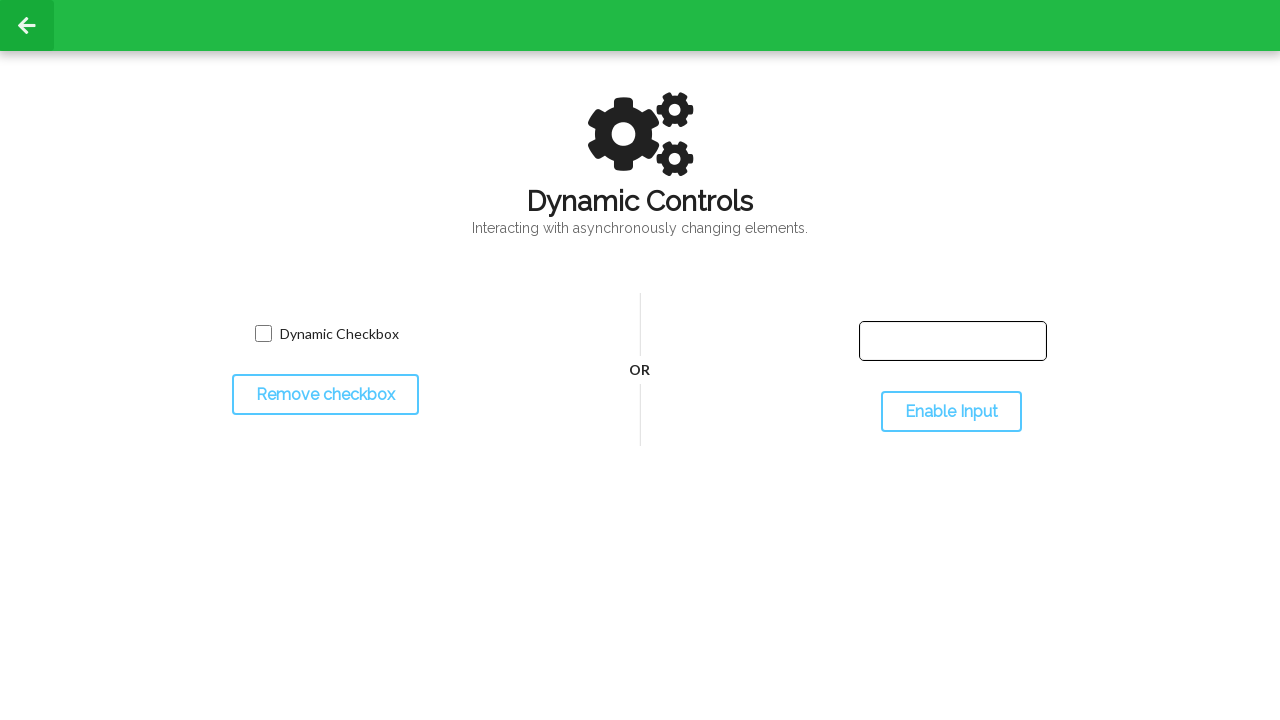

Clicked toggle button to hide checkbox at (325, 395) on #toggleCheckbox
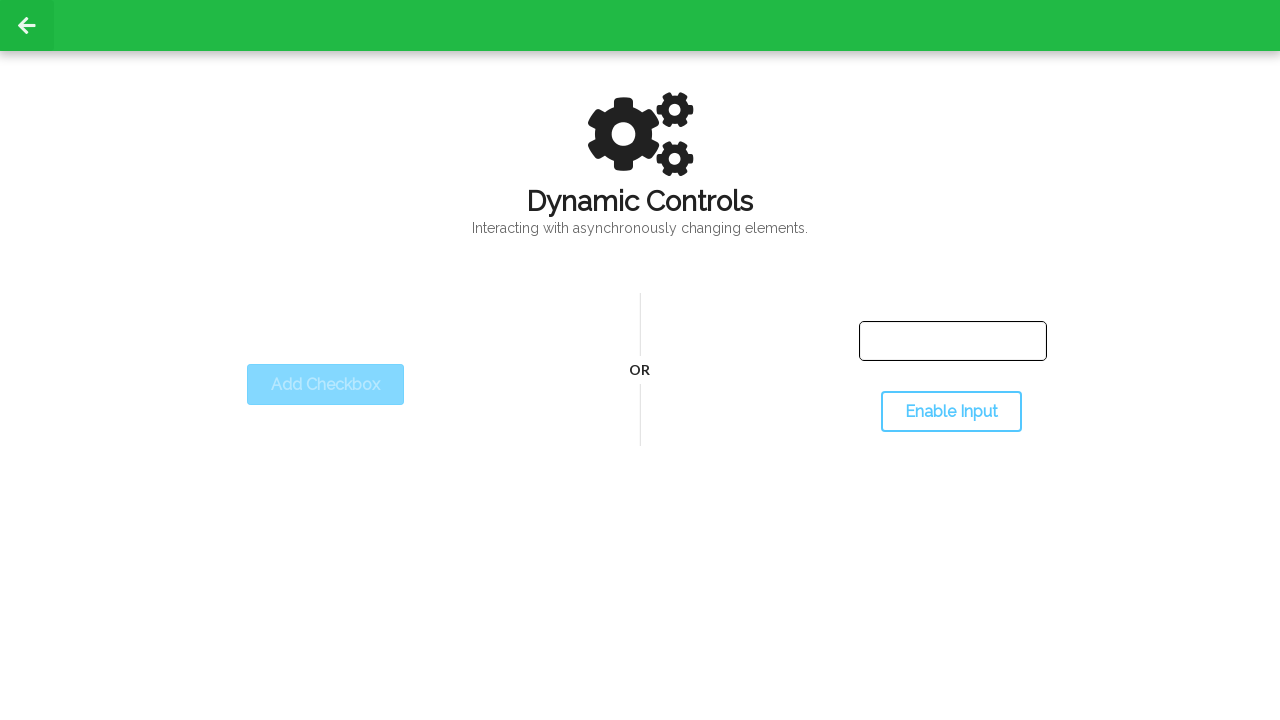

Checkbox element disappeared after toggle
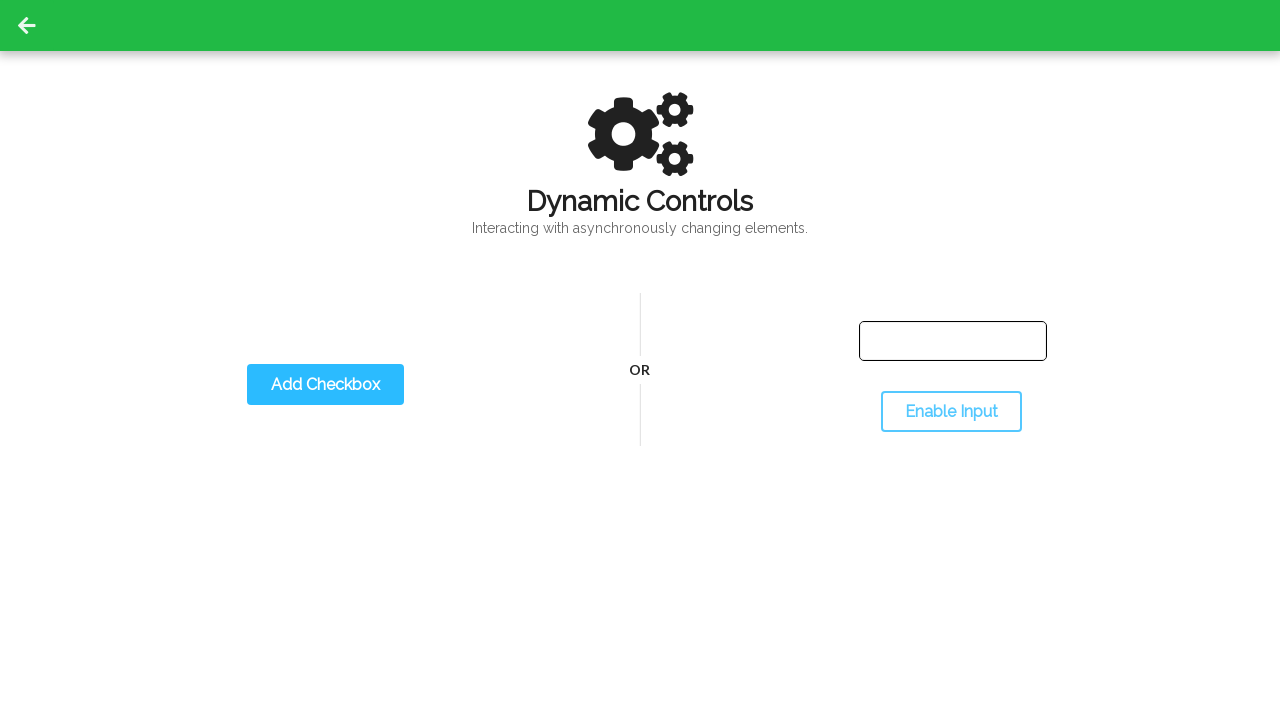

Clicked toggle button to show checkbox at (325, 385) on #toggleCheckbox
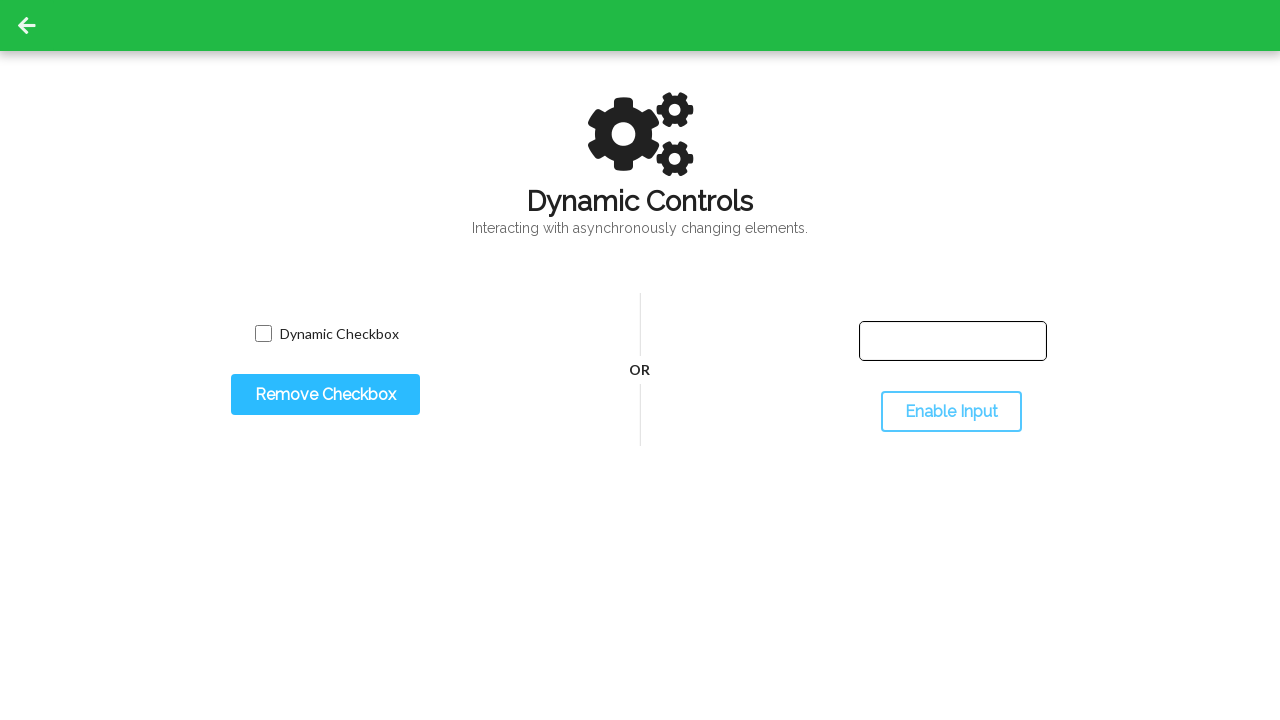

Checkbox element reappeared after second toggle
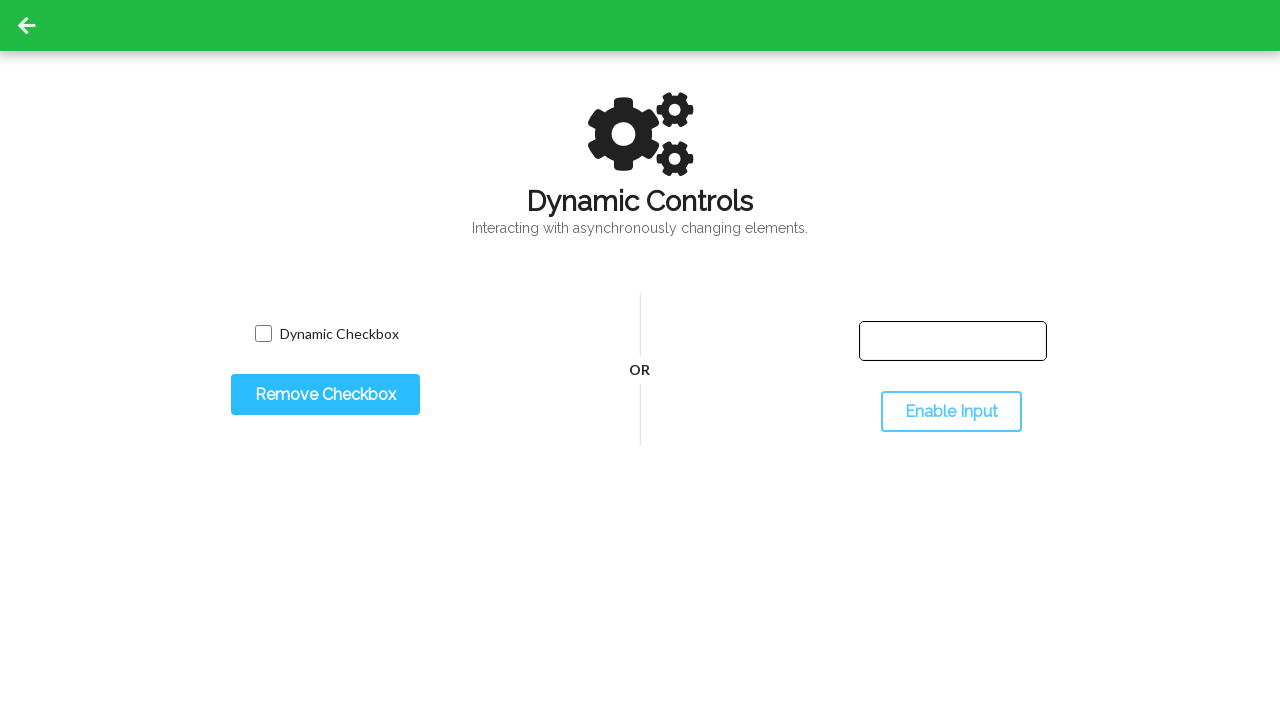

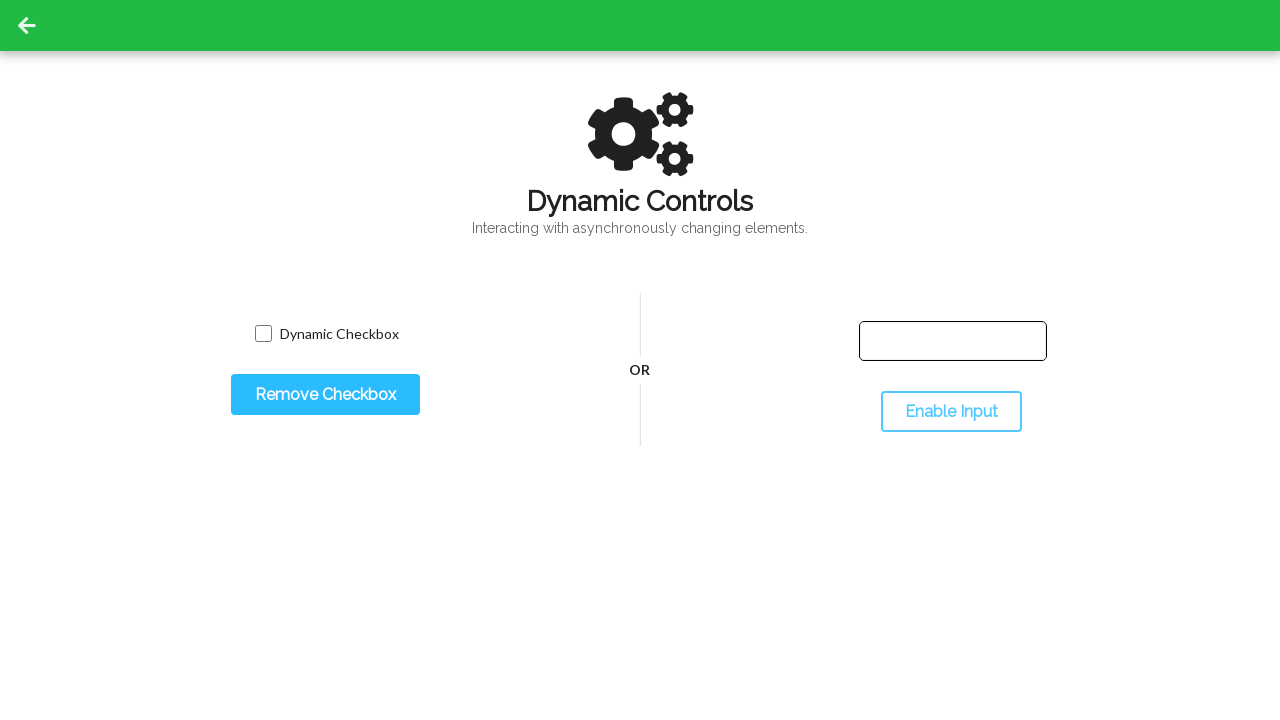